Tests the forgot password form by entering an email address and clicking the submit button

Starting URL: https://the-internet.herokuapp.com/forgot_password

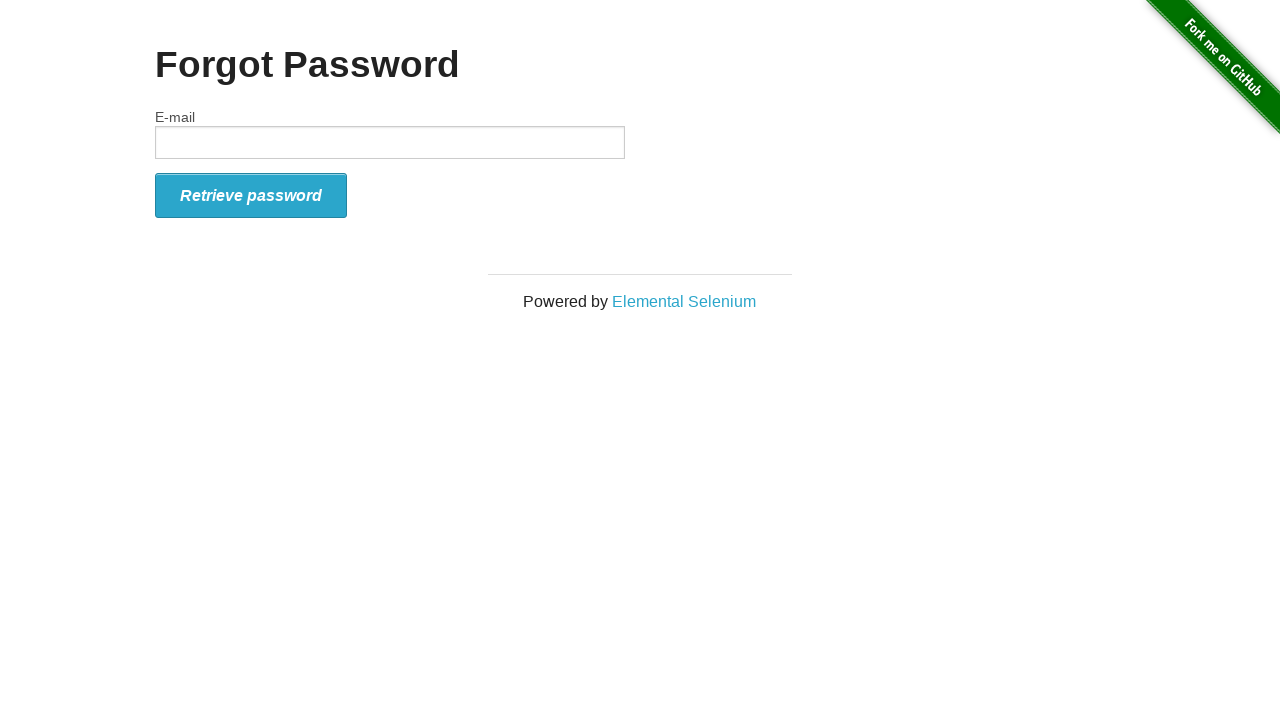

Filled email field with 'test@test.com' on #email
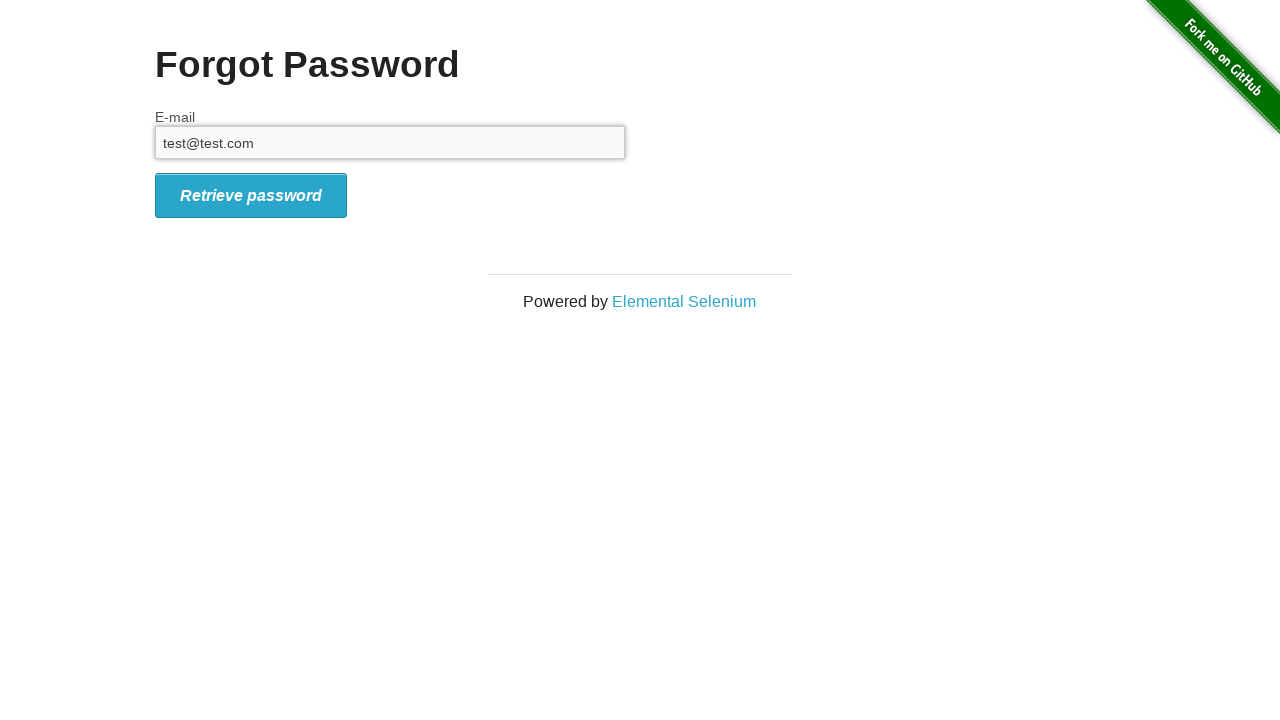

Clicked submit button to send password reset email at (251, 195) on .icon-signin
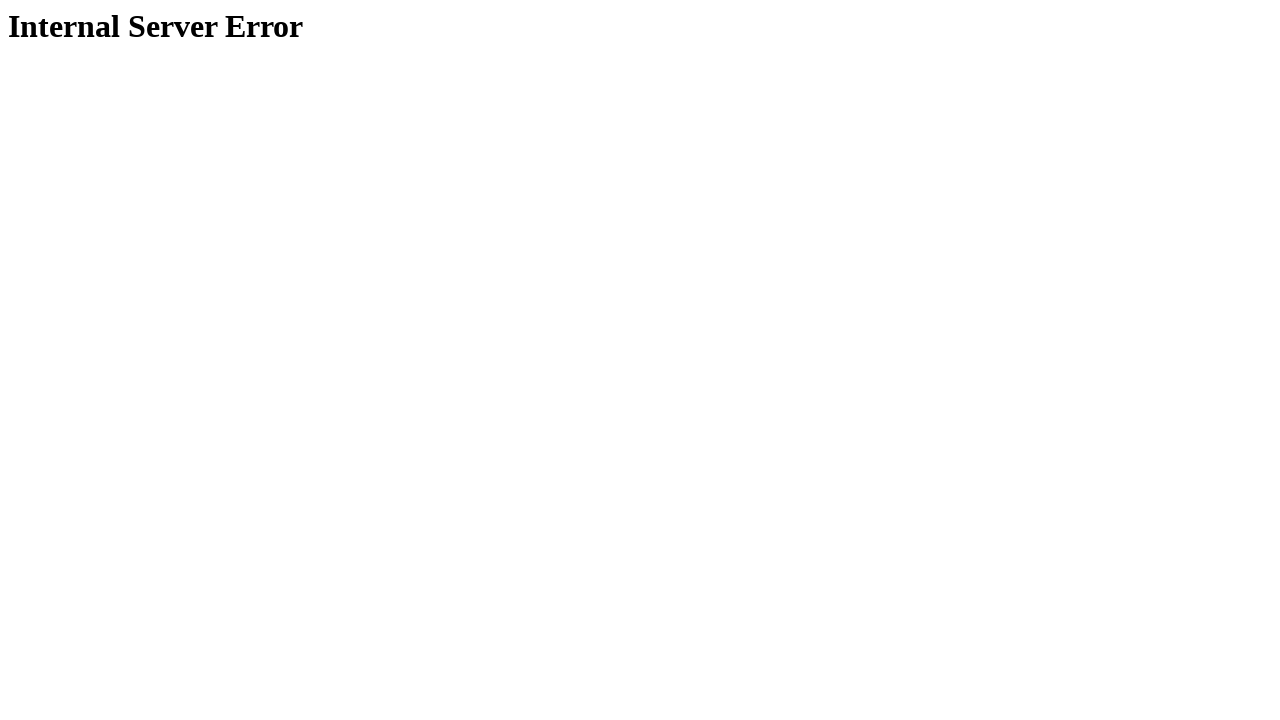

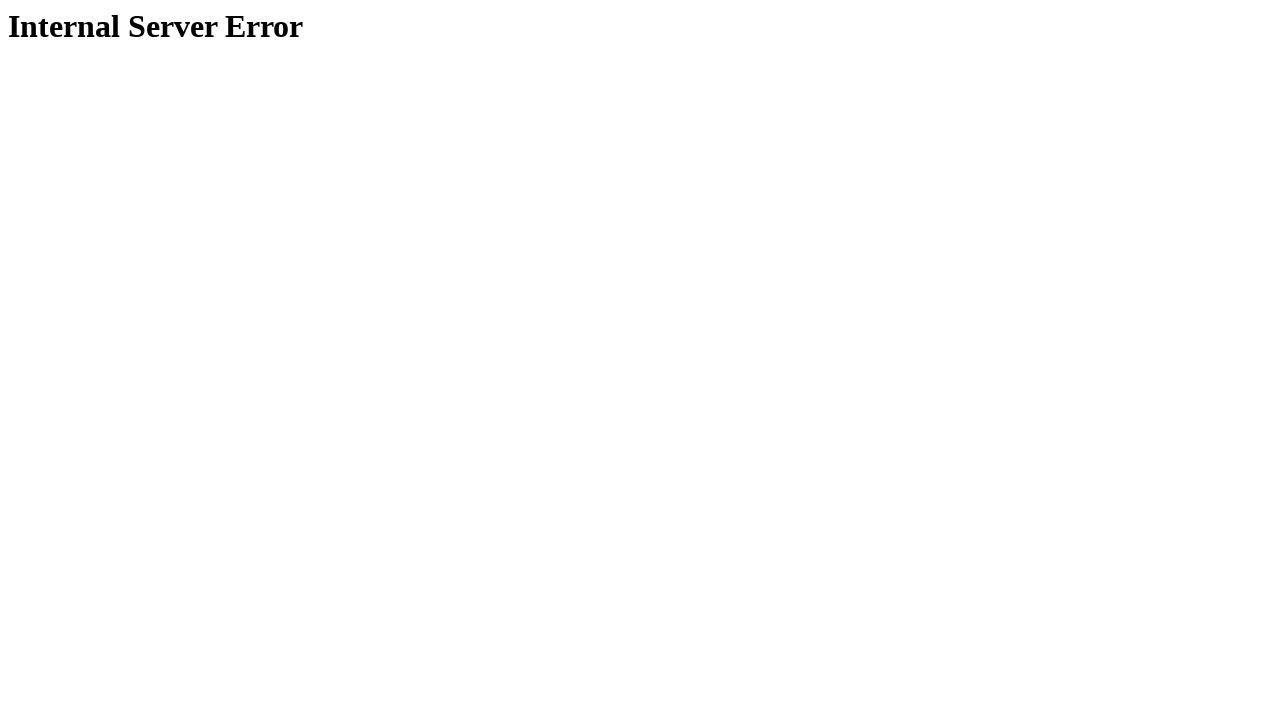